Validates that the second column (First Name) of table 1 displays correctly

Starting URL: http://the-internet.herokuapp.com/

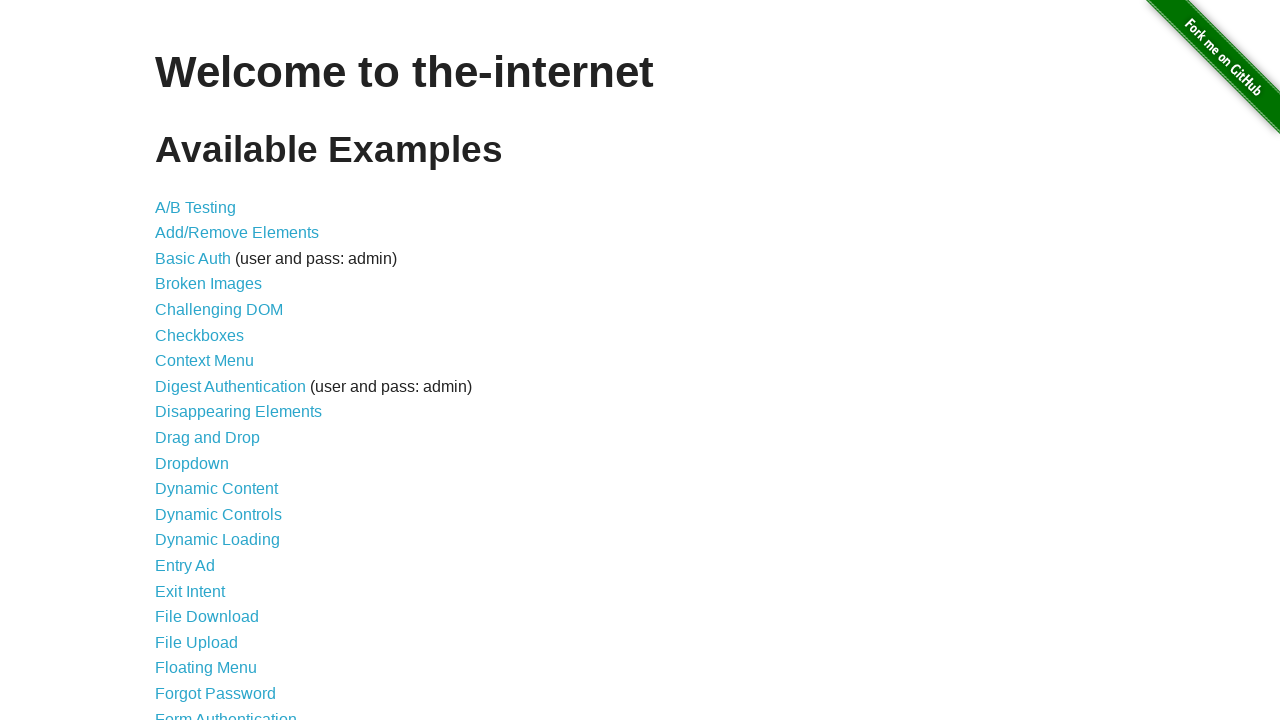

Clicked on Sortable Data Tables link at (230, 574) on text=Sortable Data Tables
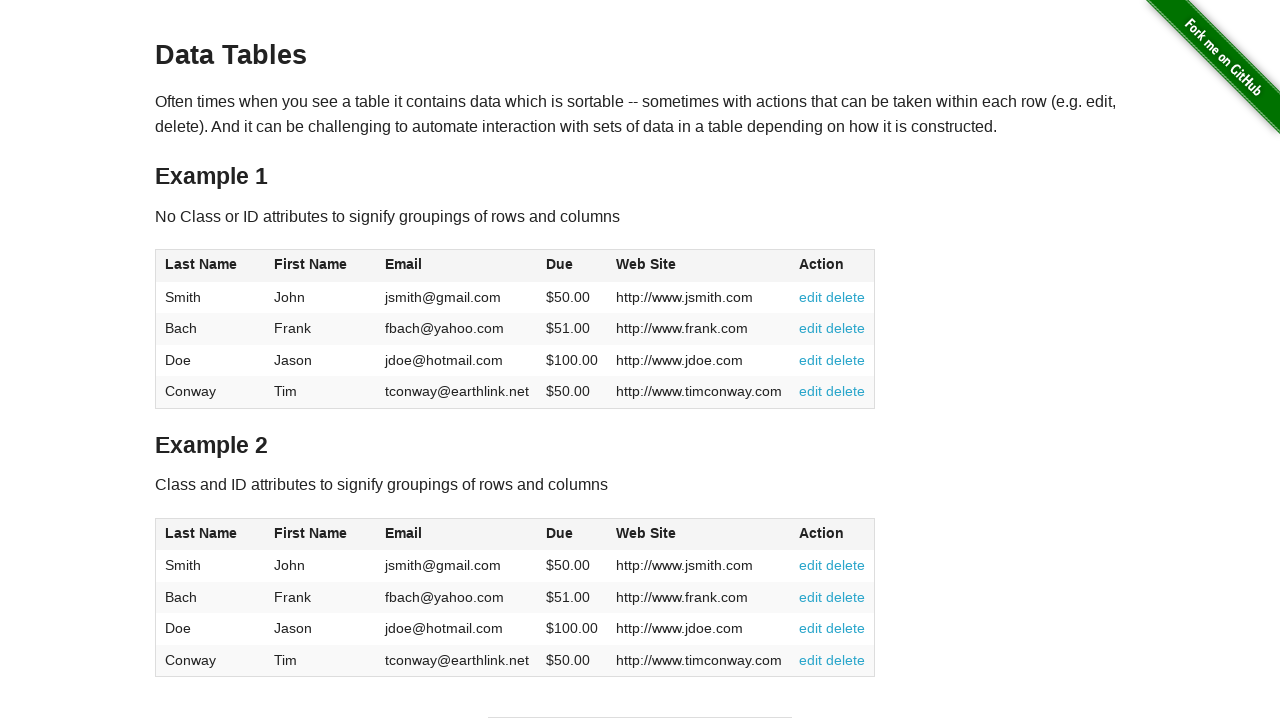

Table 1 loaded
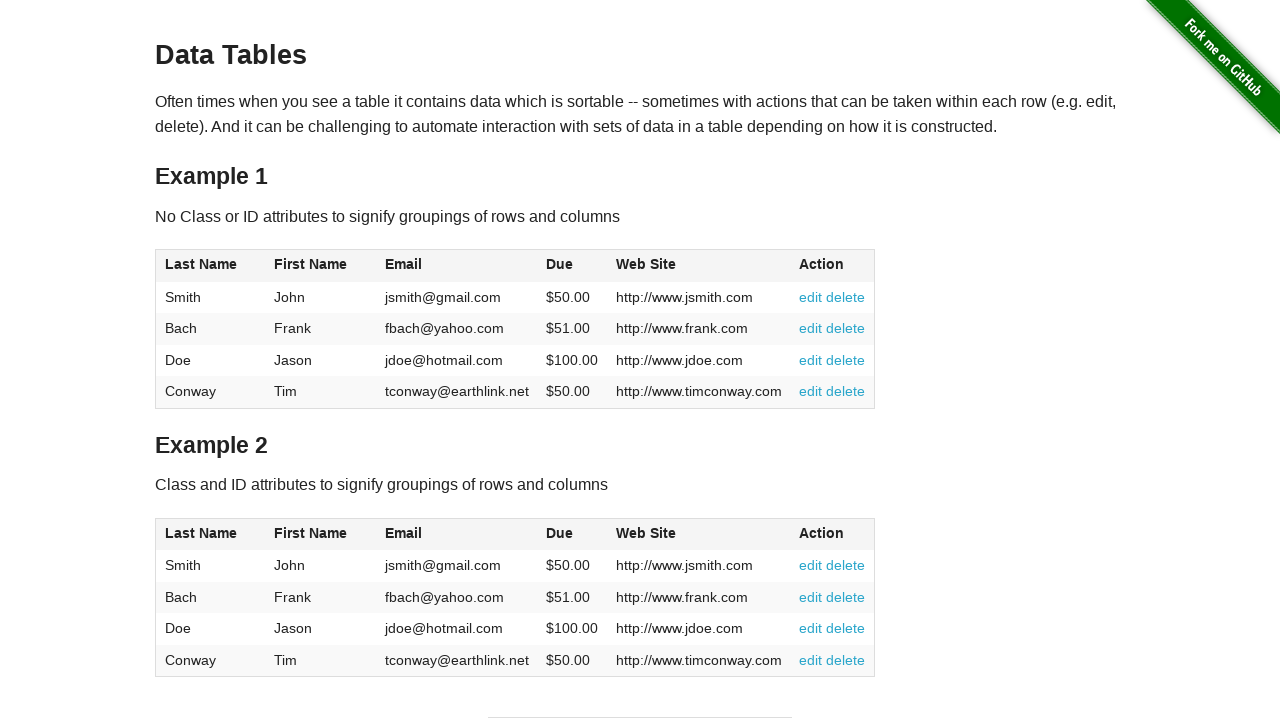

Retrieved all First Name column values from table 1
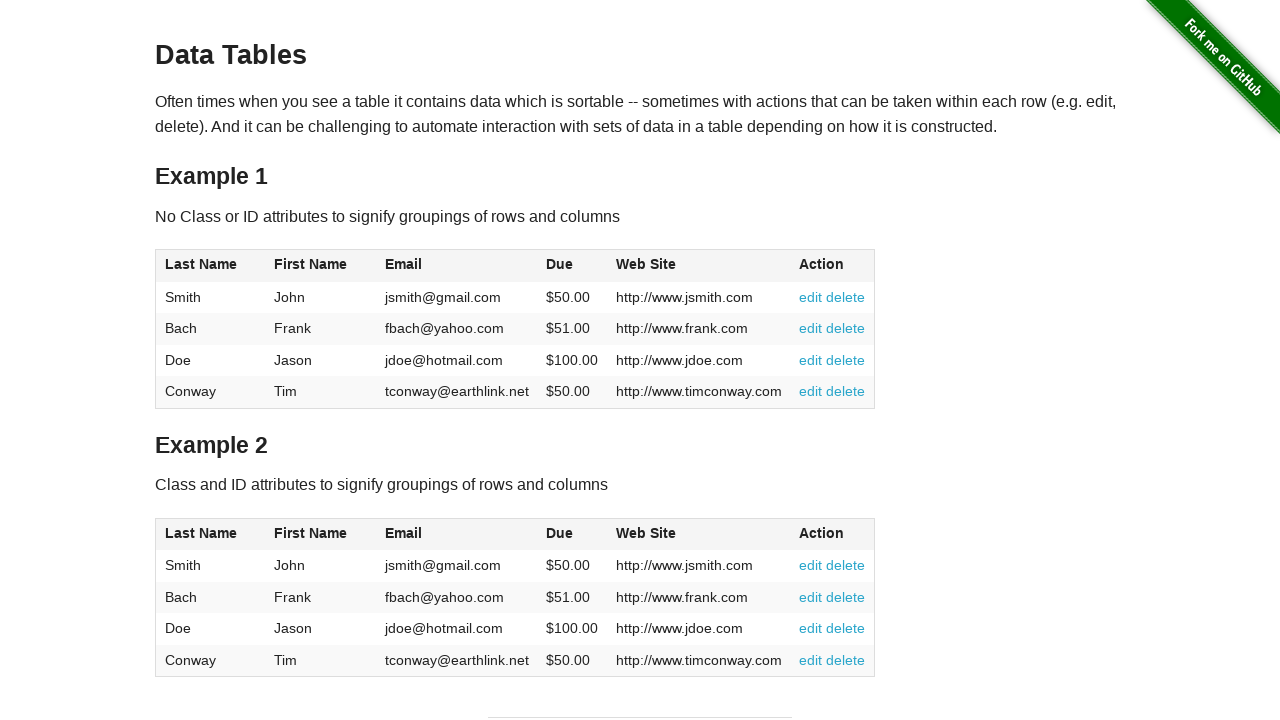

Verified First Name column contains values
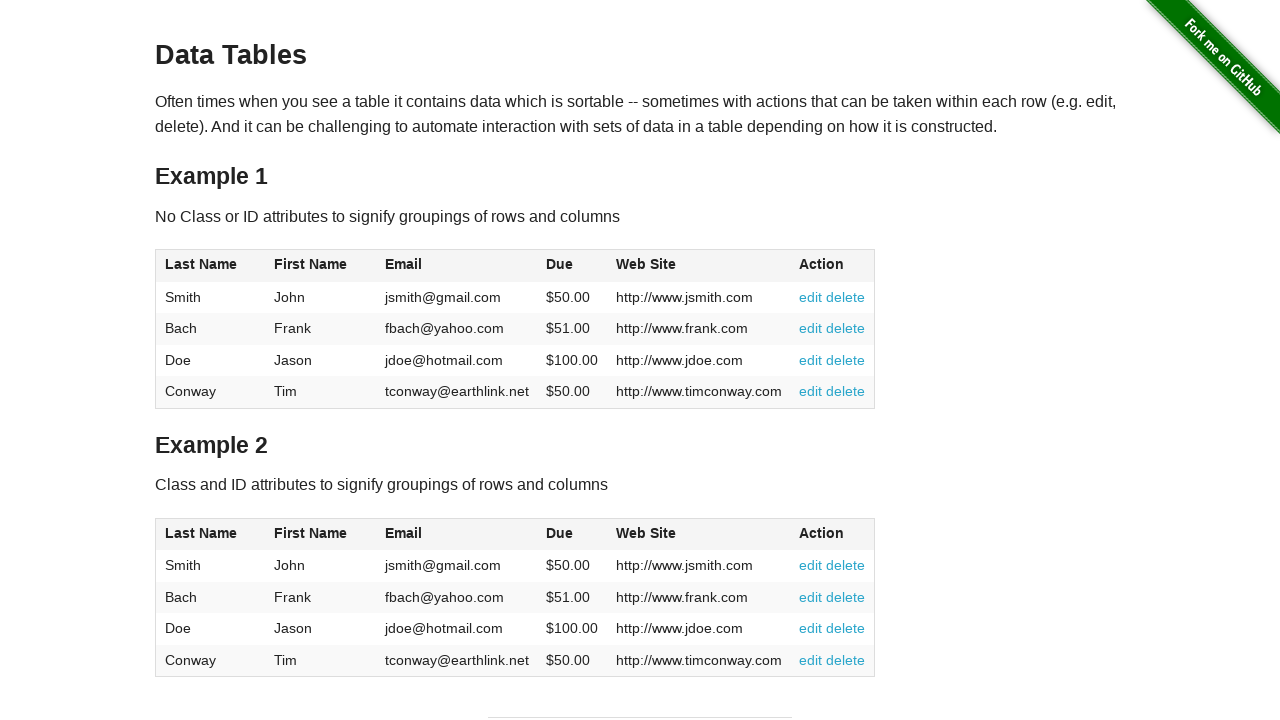

Printed all 4 First Name values from table 1
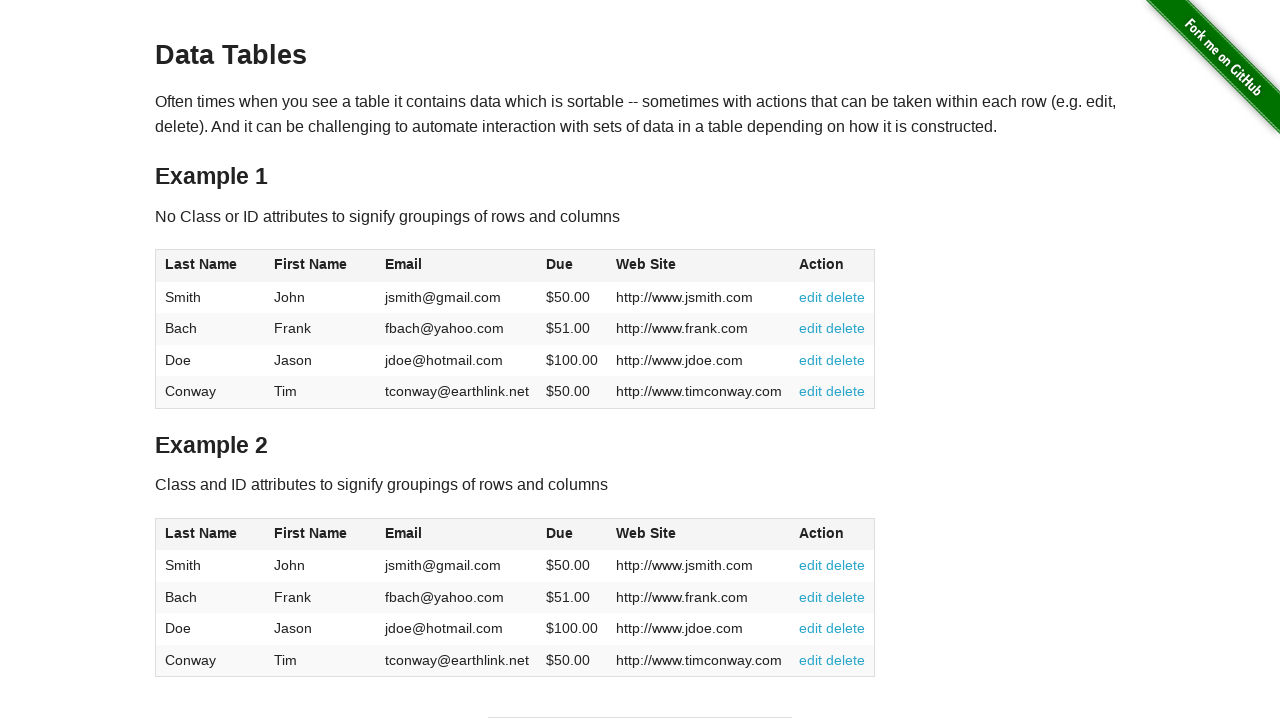

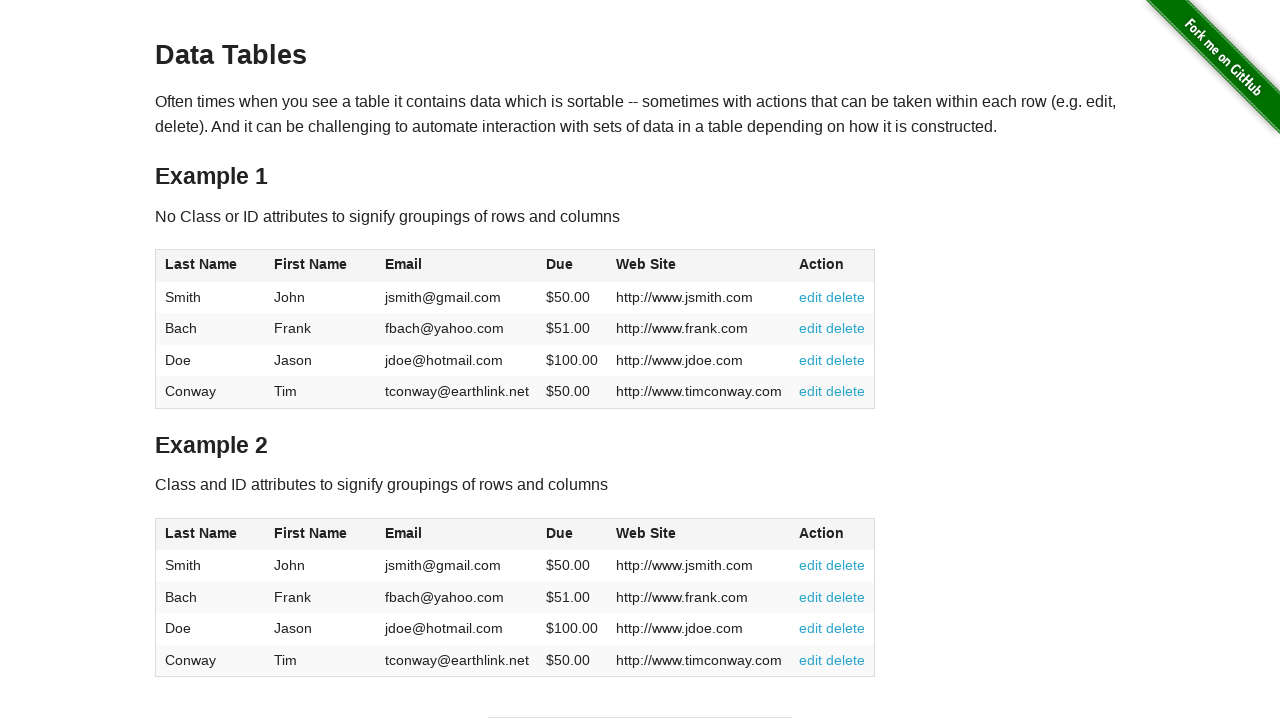